Tests different click actions (single click, double click, right click) on buttons and verifies the resulting messages

Starting URL: https://demoqa.com/buttons

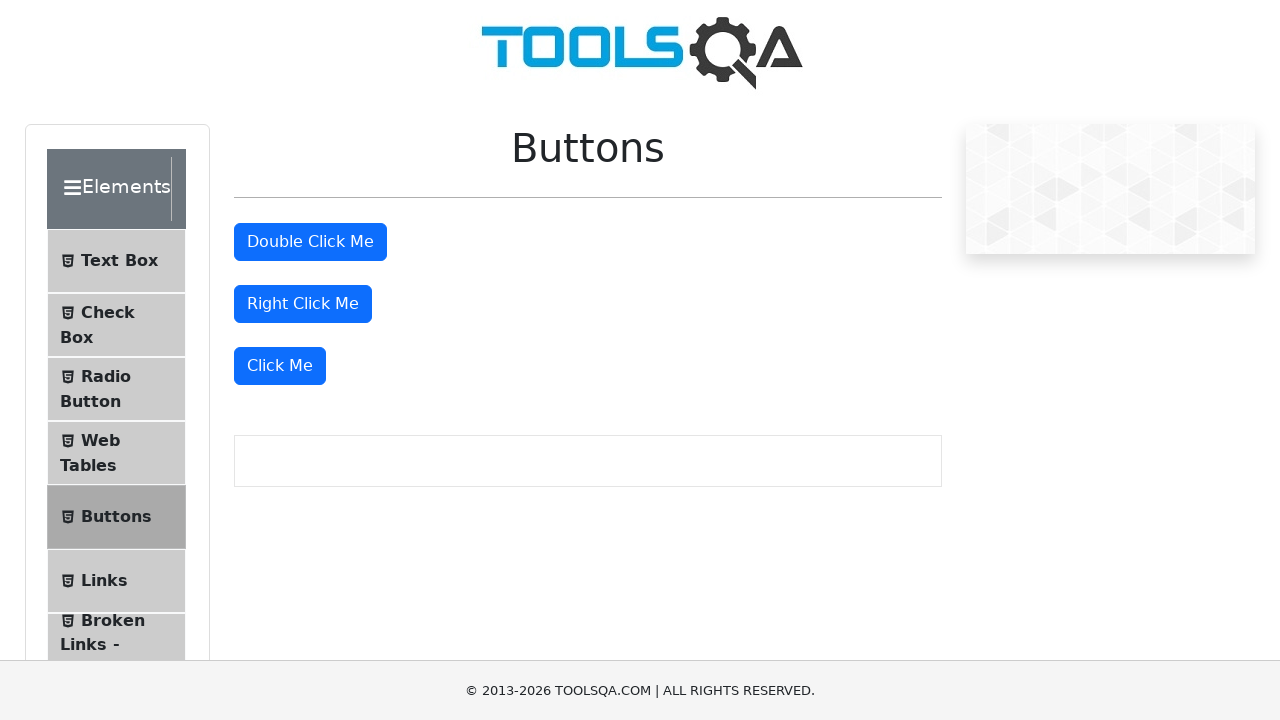

Located all buttons on the page
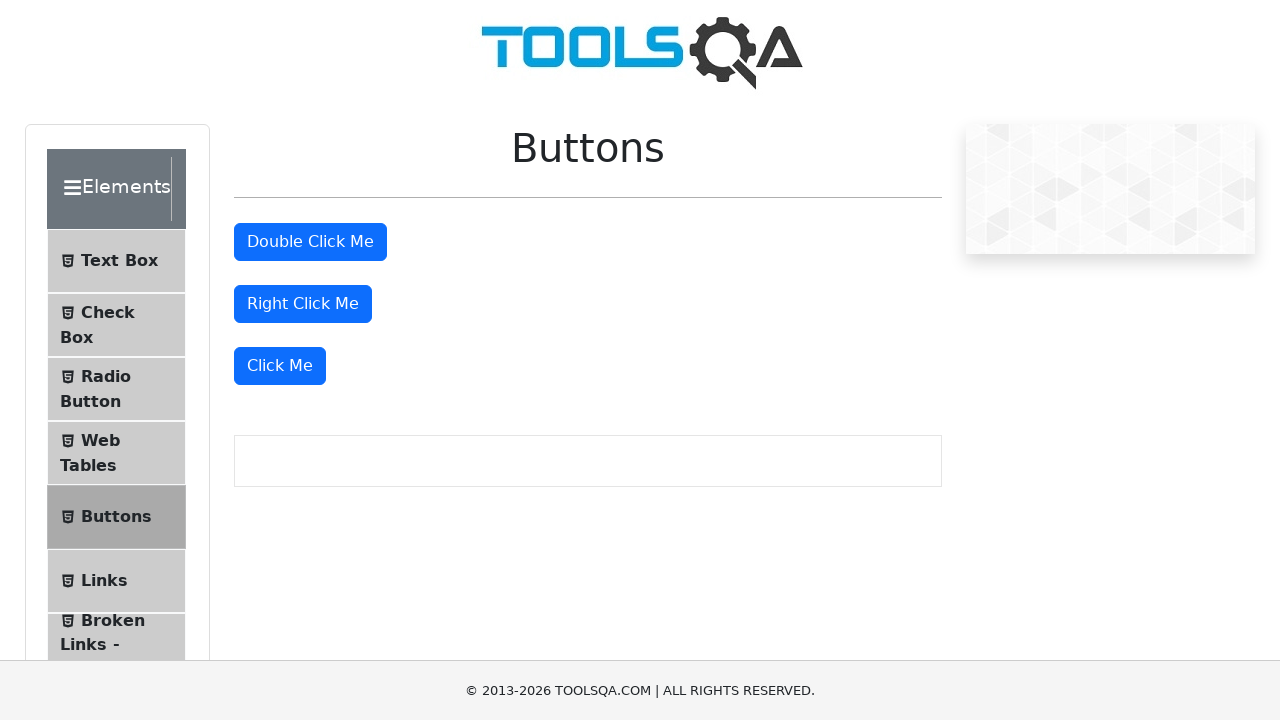

Performed single click on the 'Click Me' button at (280, 366) on button >> nth=3
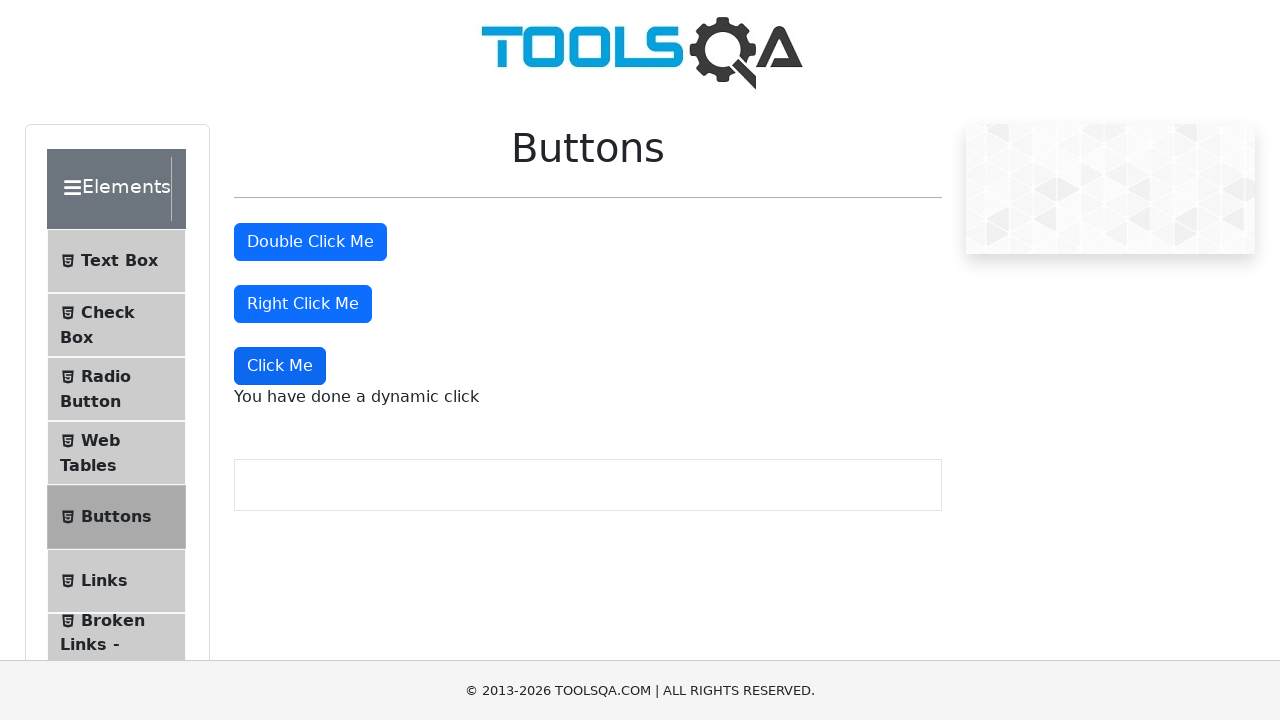

Performed double click on the double-click button at (310, 242) on button >> nth=1
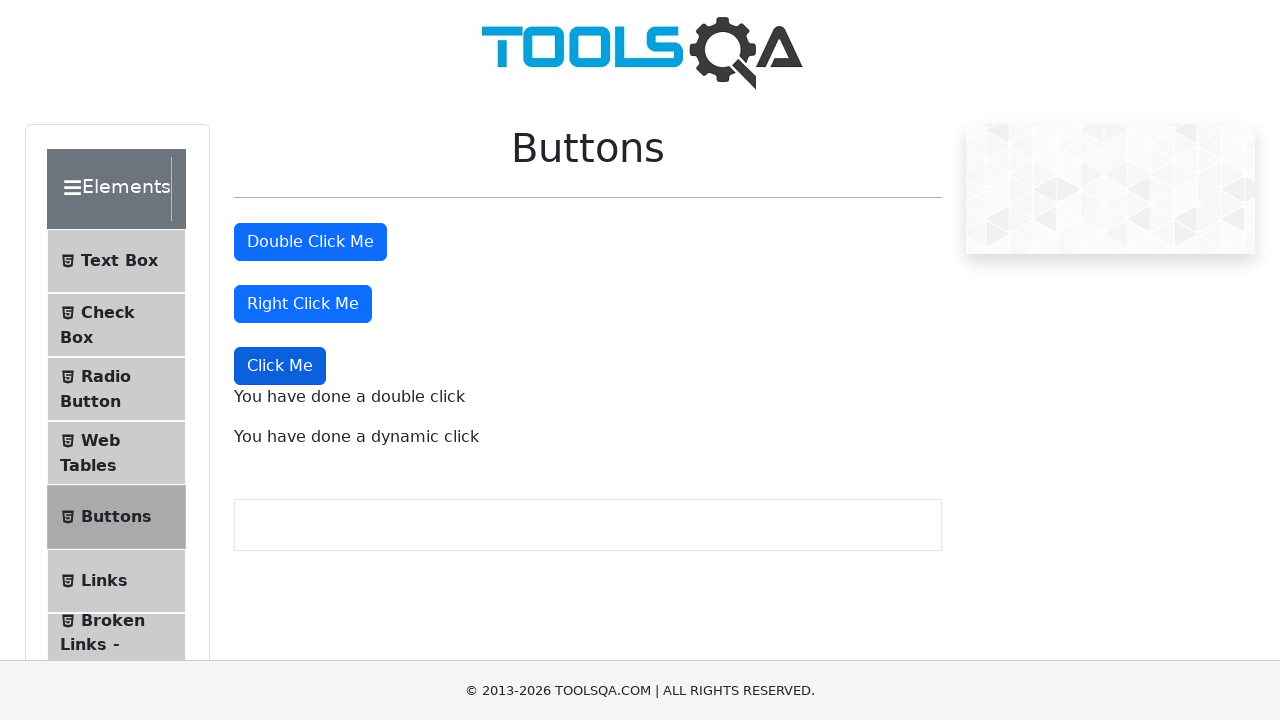

Performed right click on the right-click button at (303, 304) on button >> nth=2
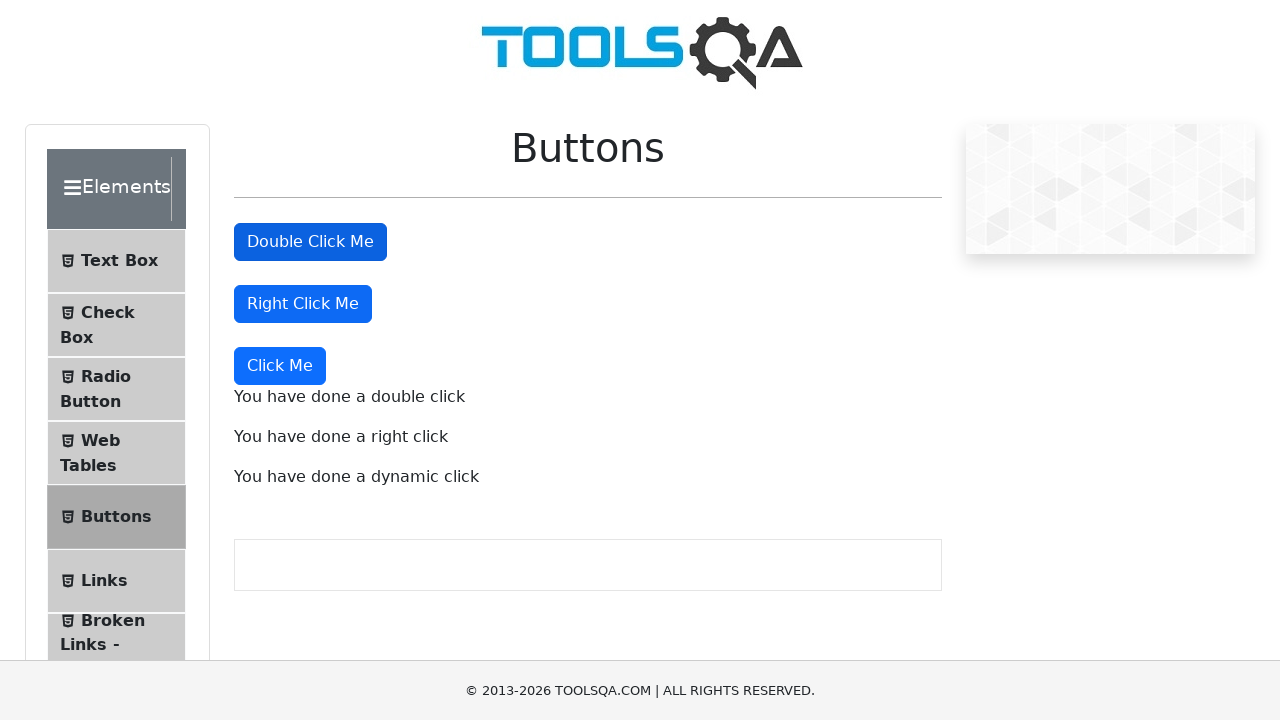

Double click message appeared
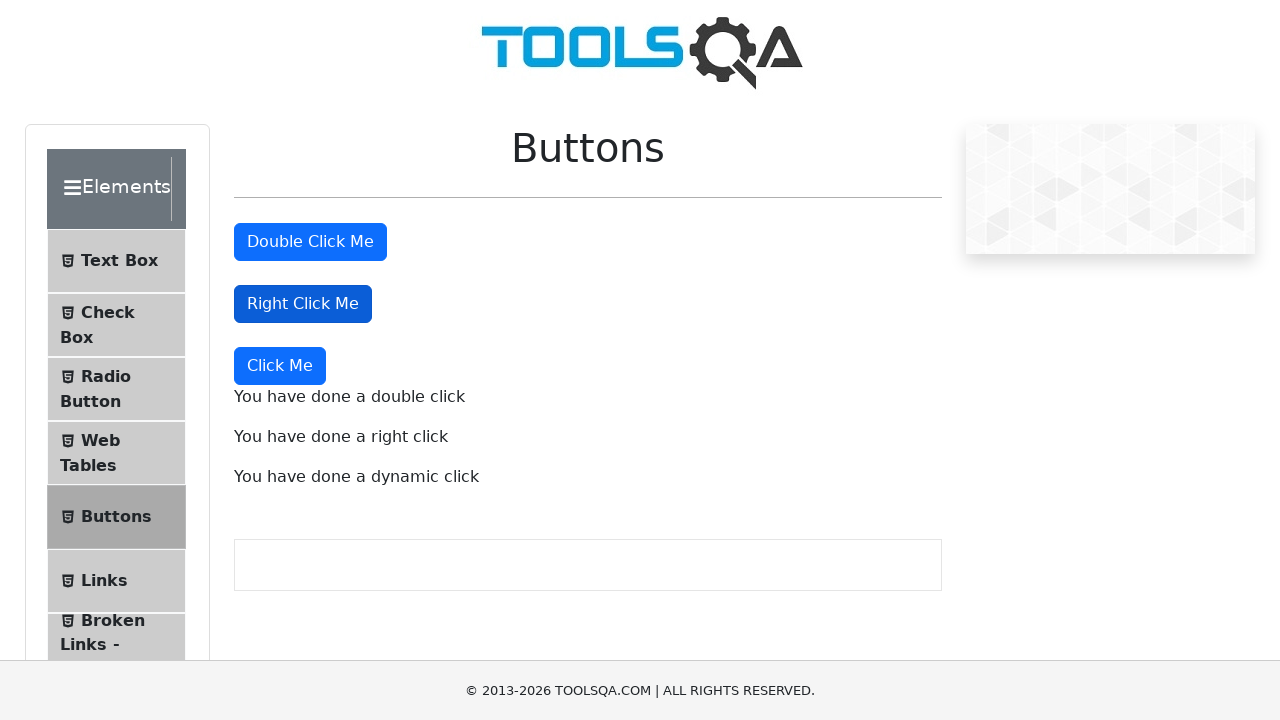

Right click message appeared
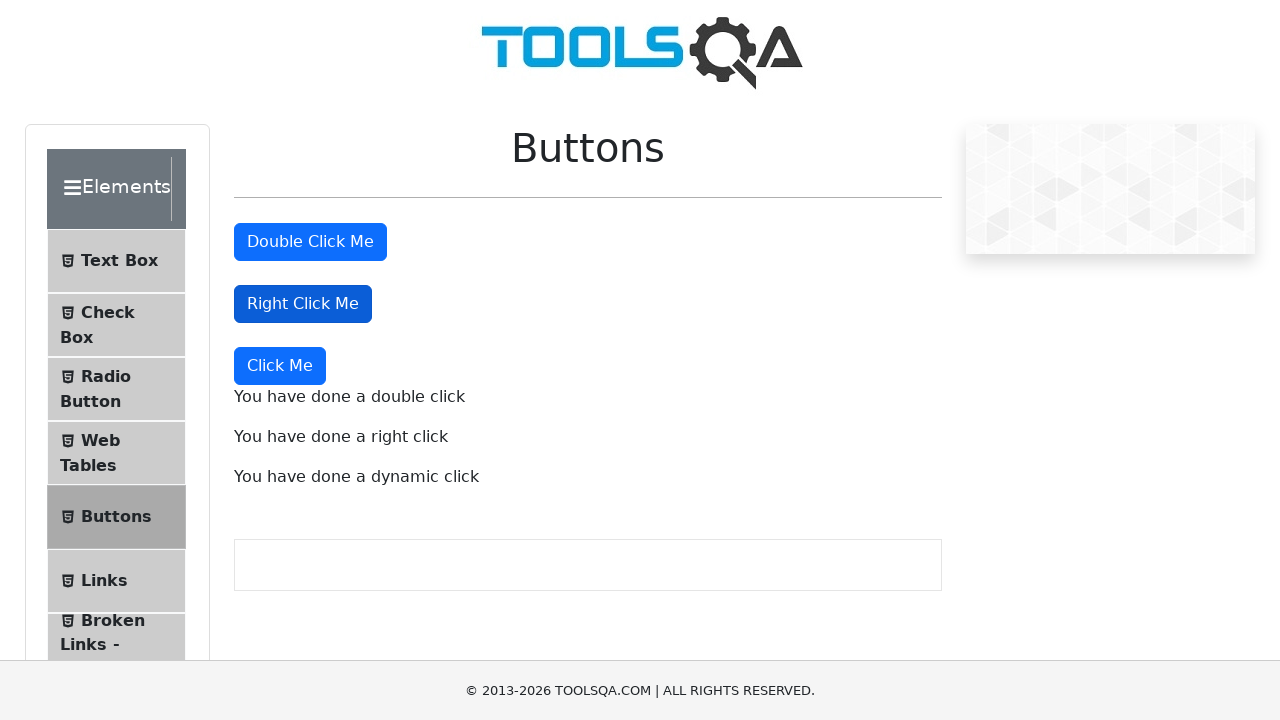

Dynamic click message appeared
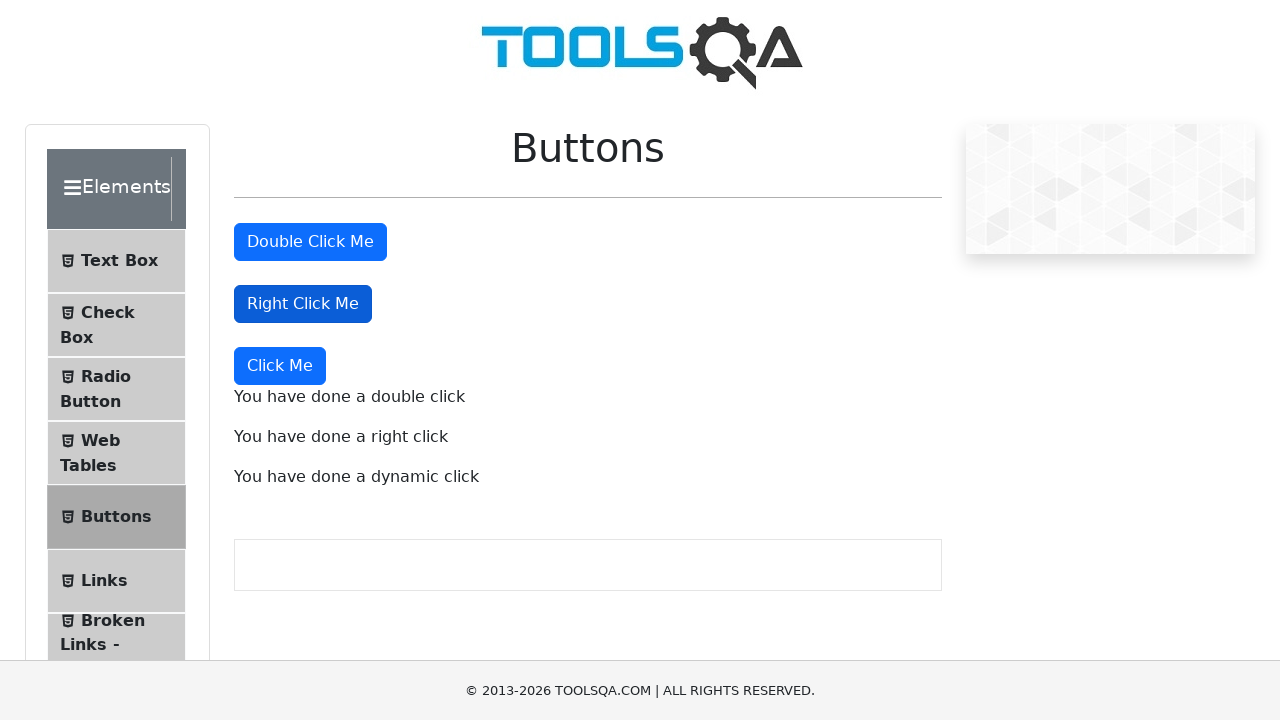

Retrieved double click message text
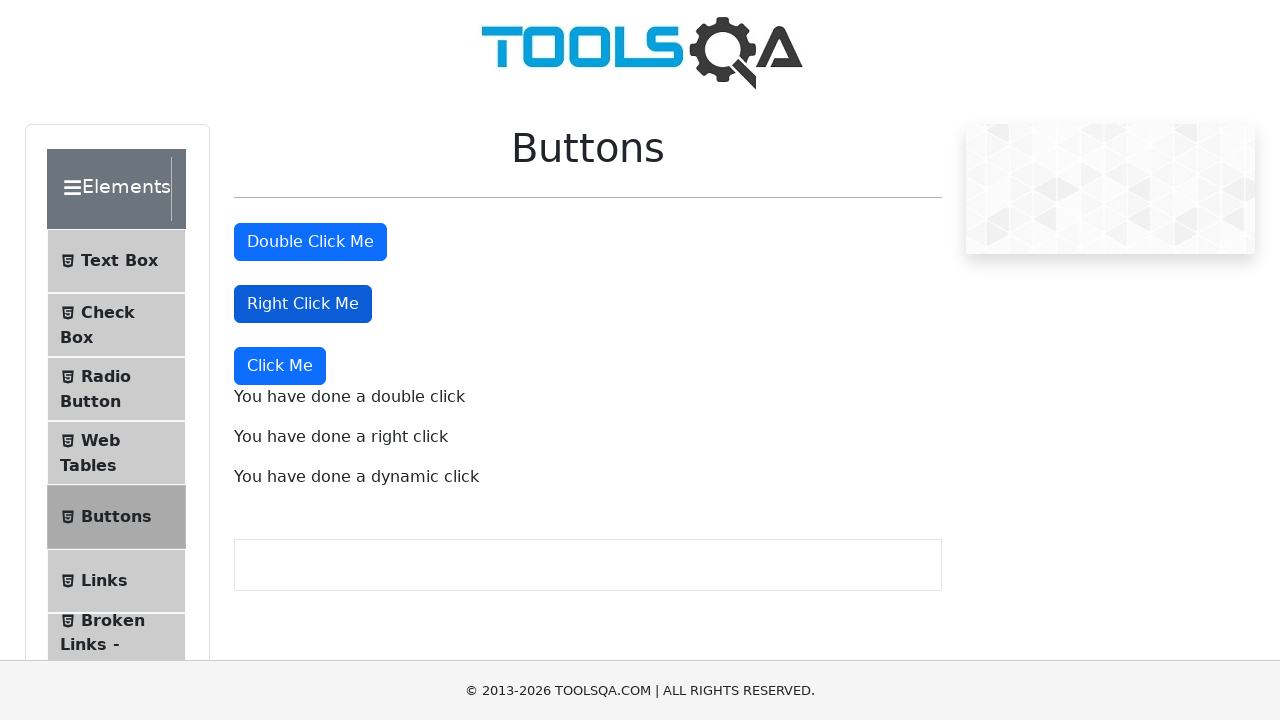

Retrieved right click message text
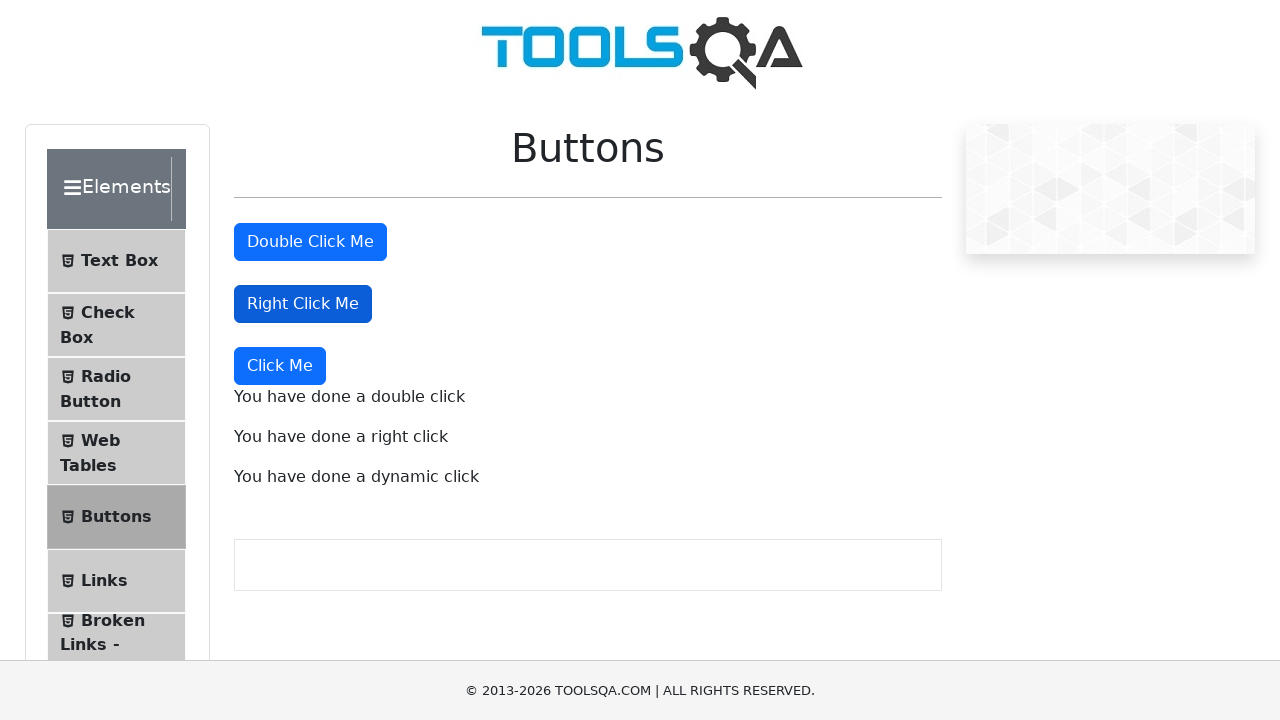

Retrieved dynamic click message text
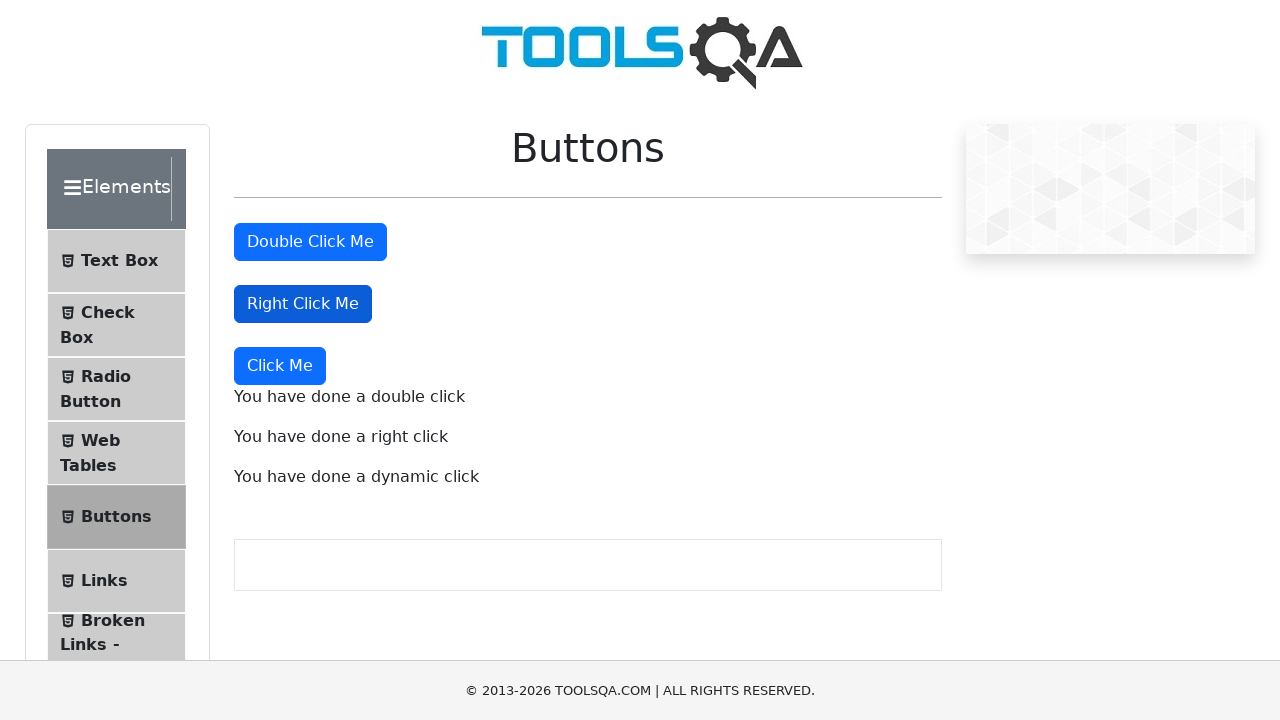

Verified double click message contains expected text
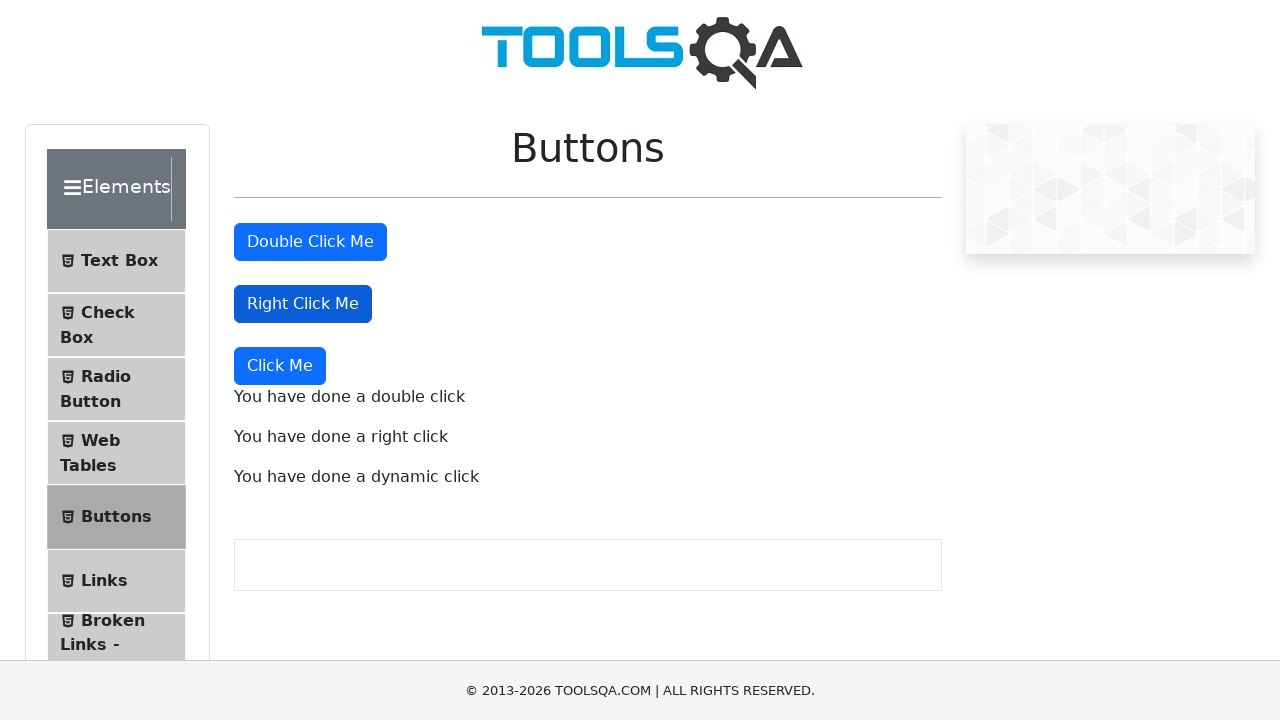

Verified right click message contains expected text
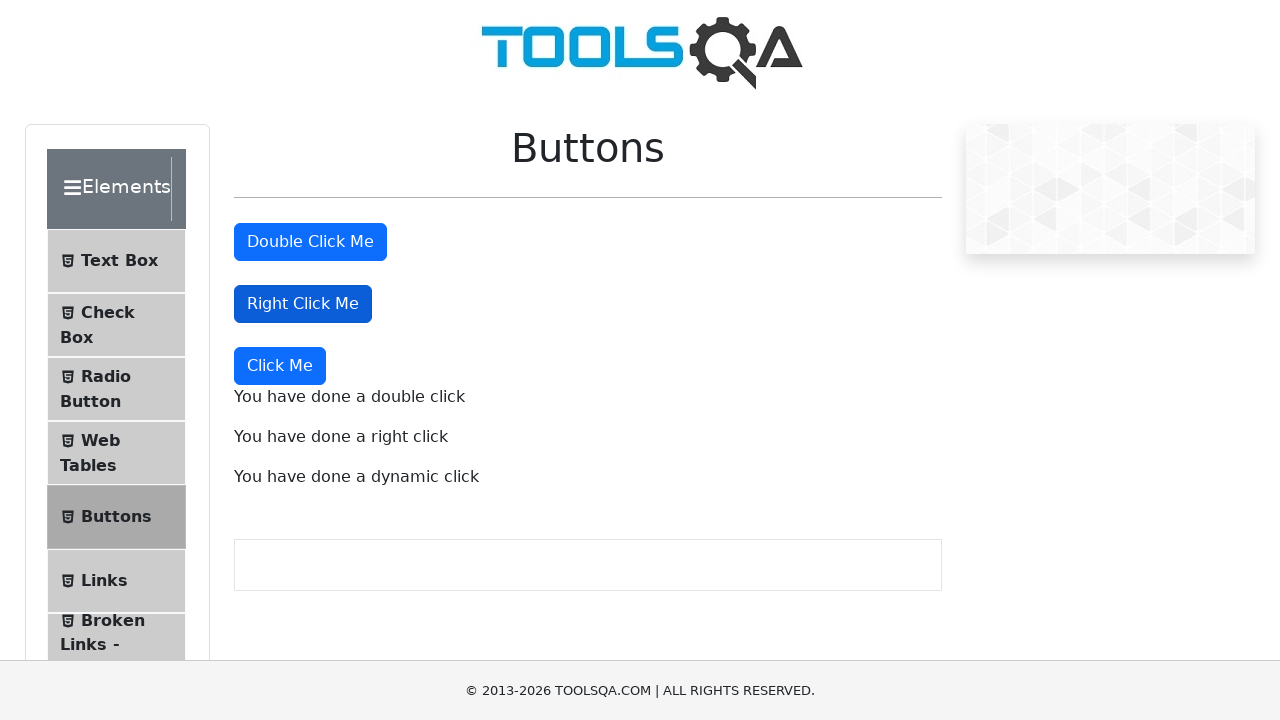

Verified dynamic click message contains expected text
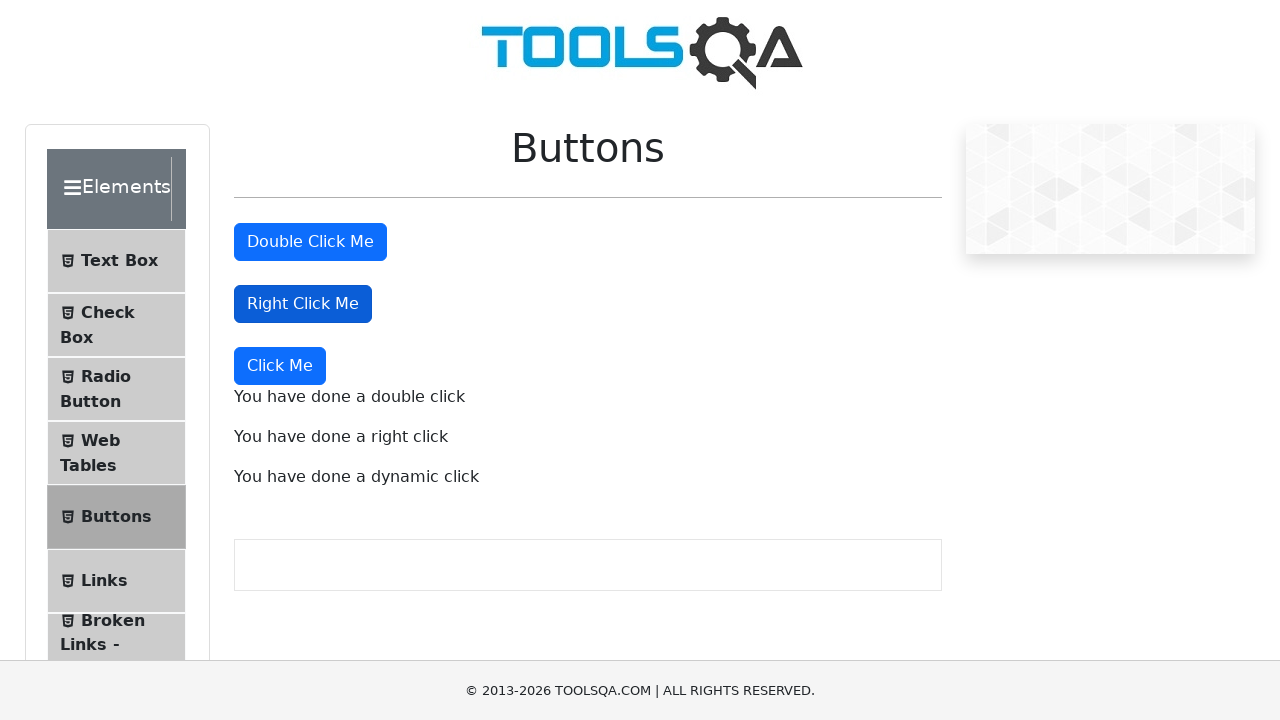

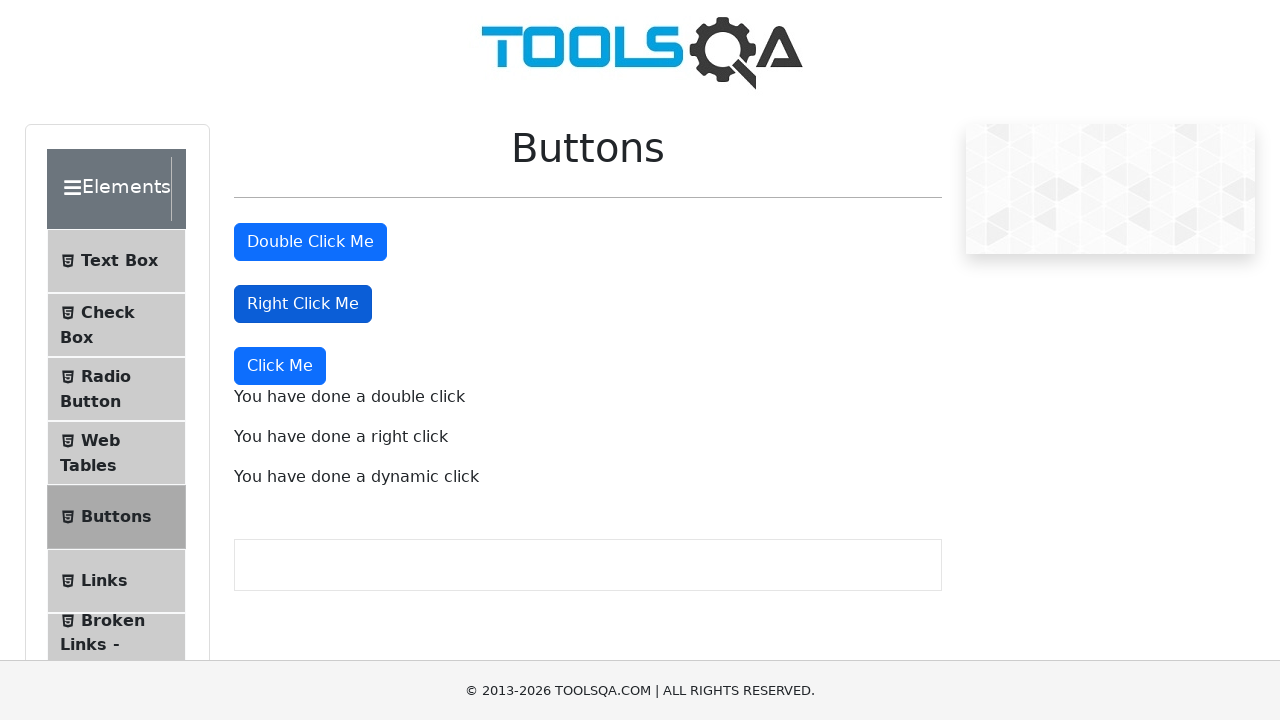